Creates a contact, navigates to contact list, edits the contact's name, and saves the changes

Starting URL: https://projeto2-seven-sandy.vercel.app/

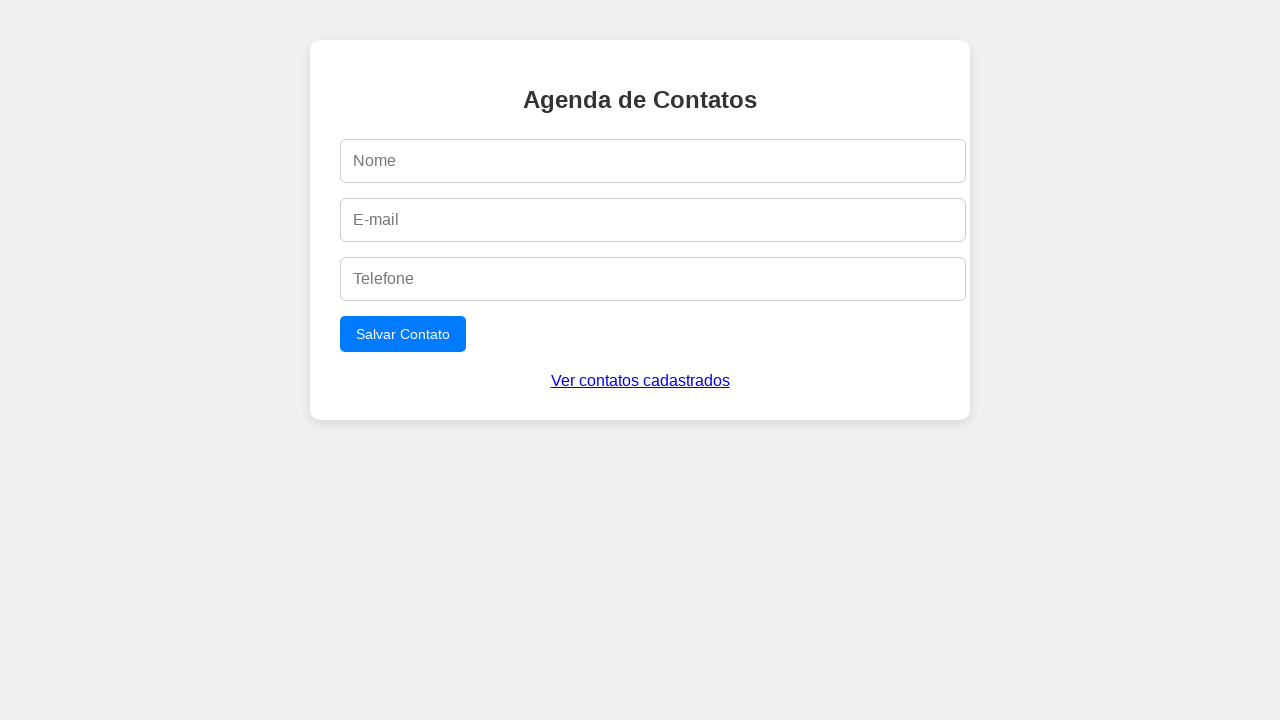

Filled name field with 'Alice Johnson' on #name
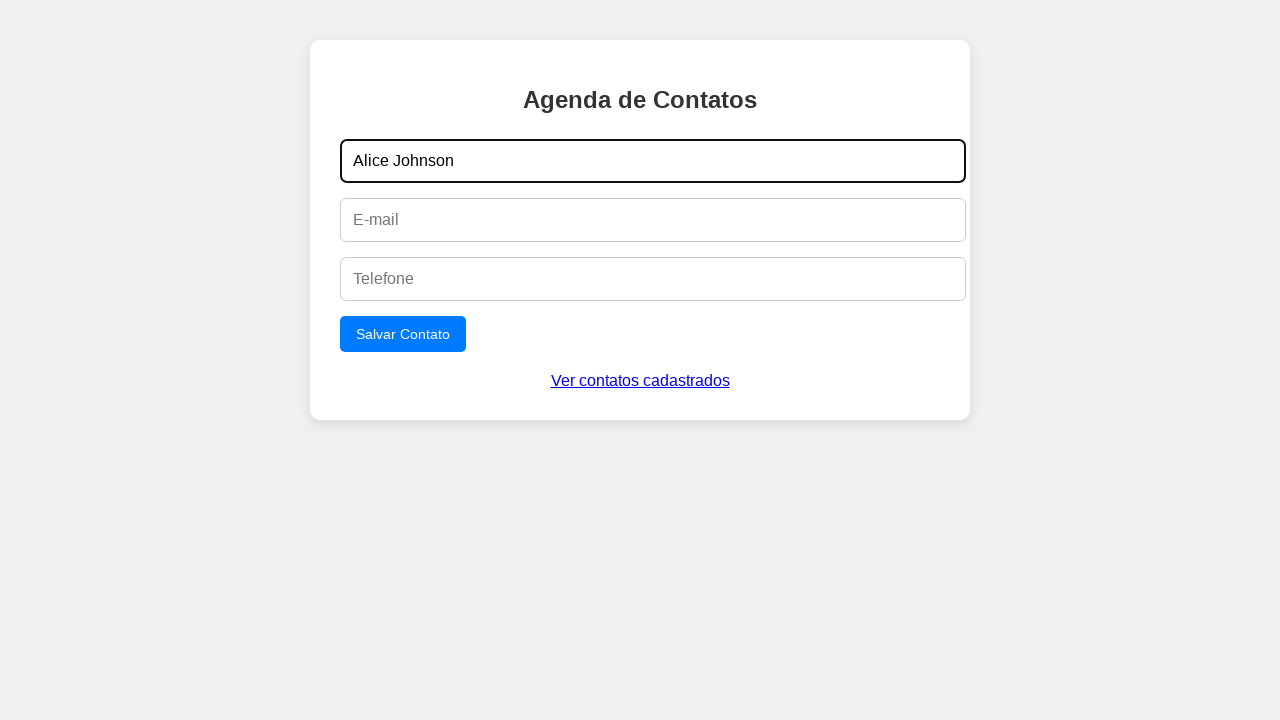

Filled email field with 'alice.johnson@example.com' on #email
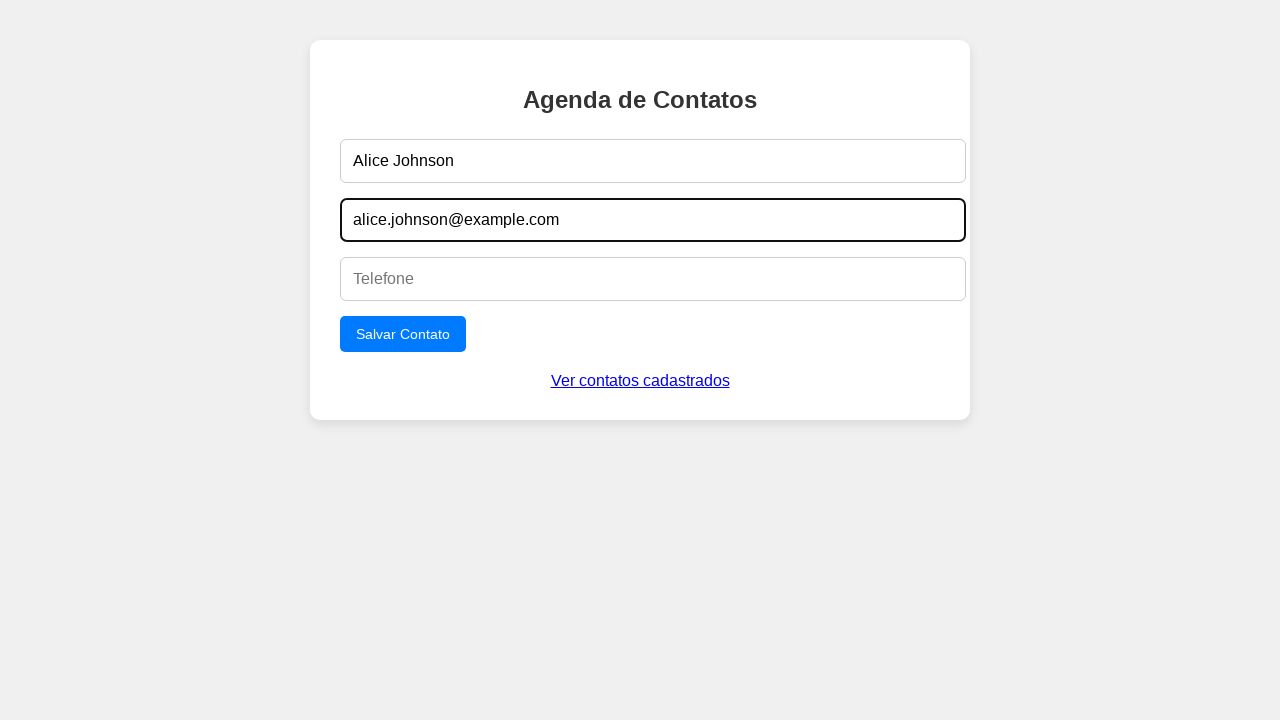

Filled phone field with '555-987-6543' on #phone
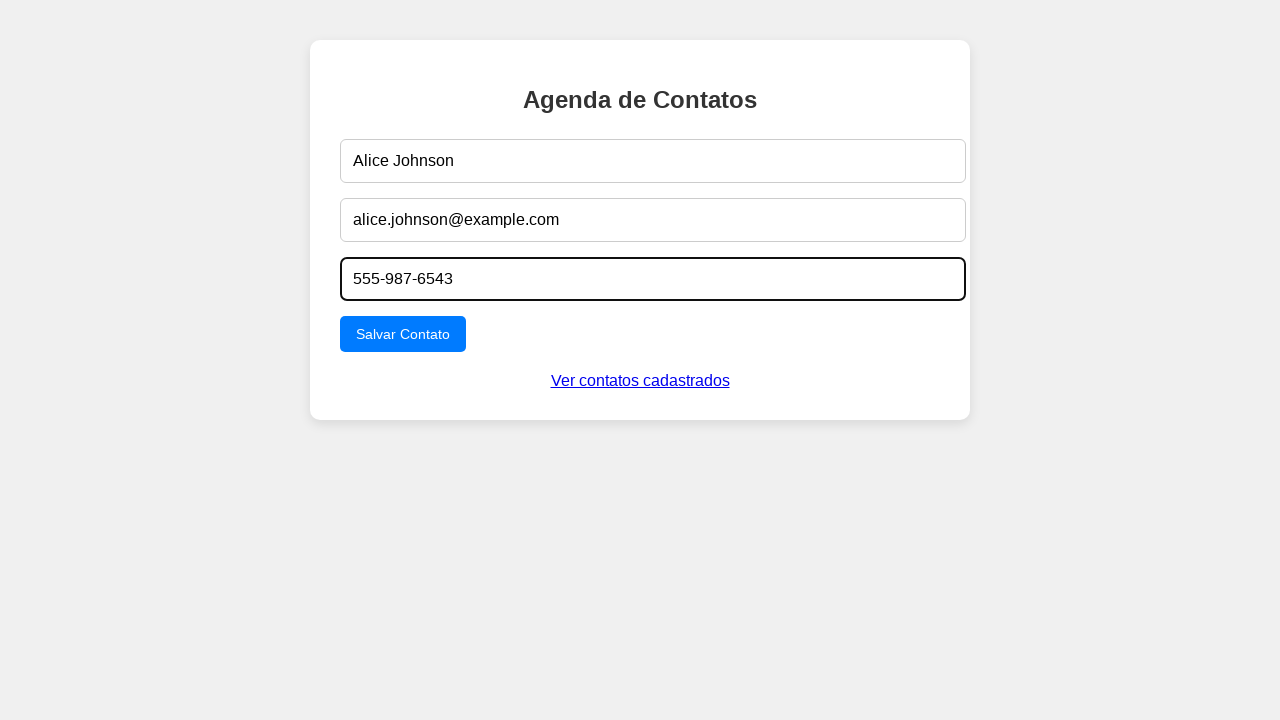

Clicked submit button to create contact at (403, 334) on button[type='submit']
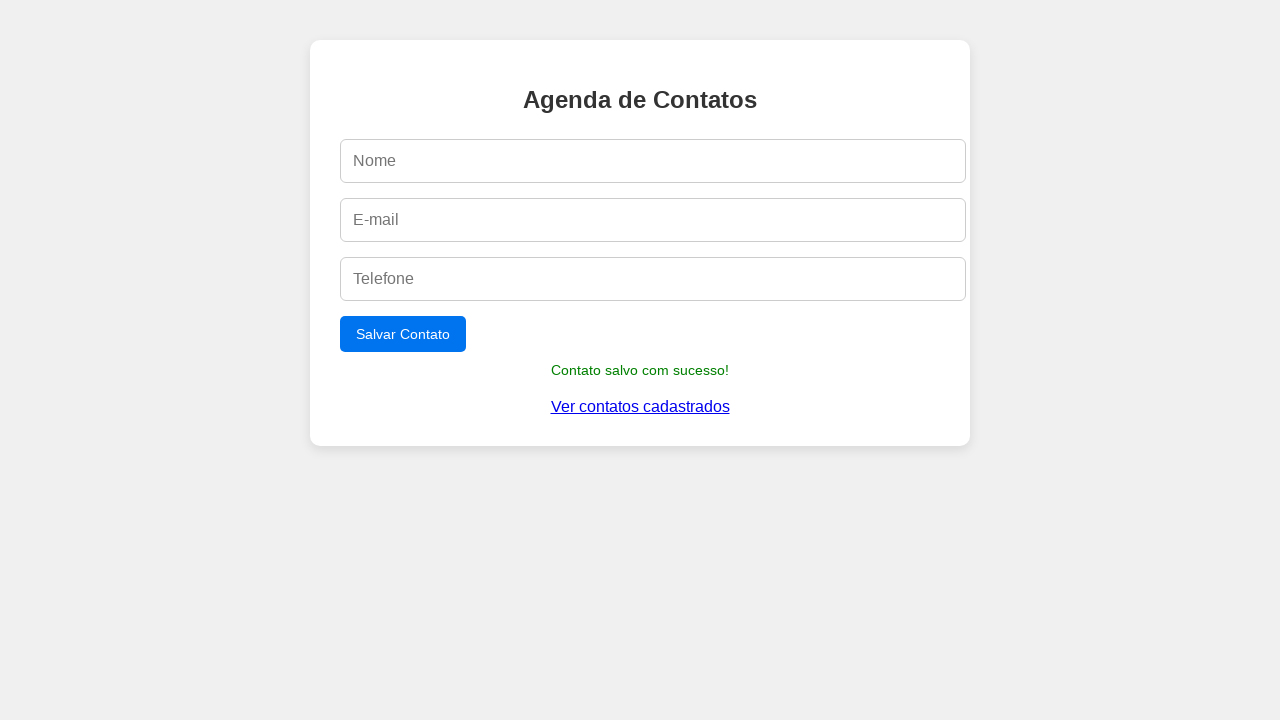

Success message appeared confirming contact creation
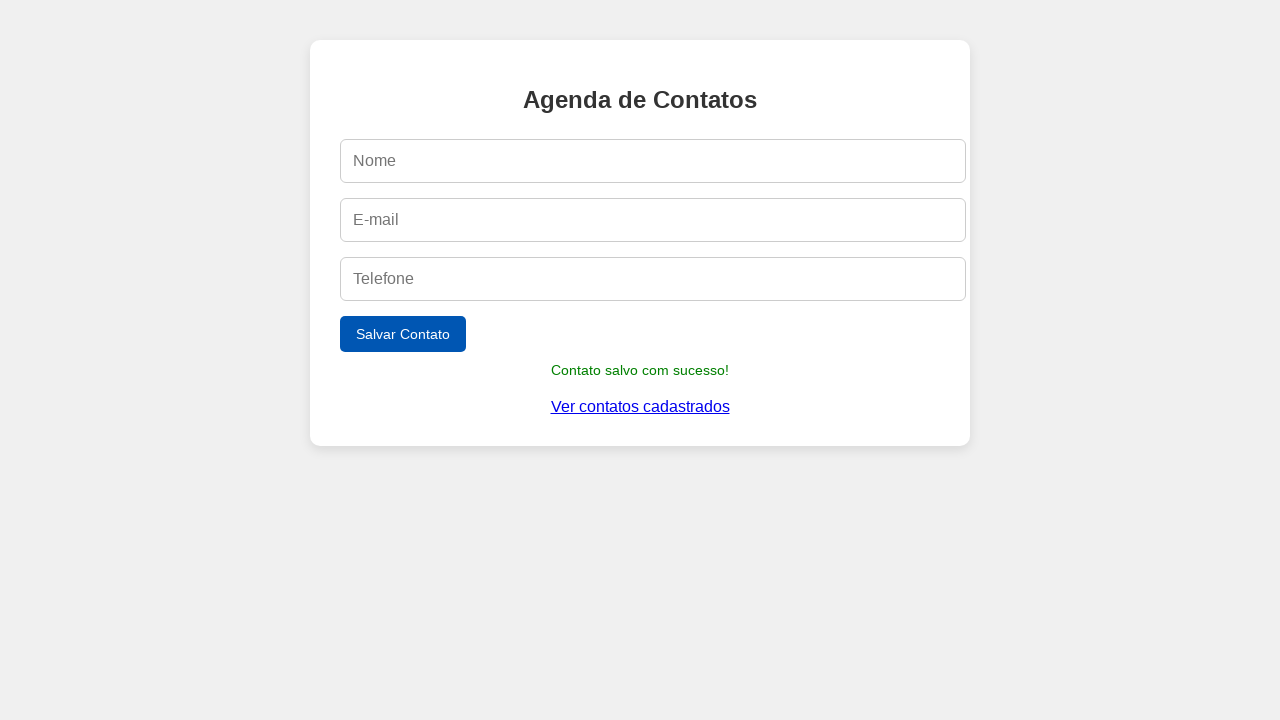

Clicked link to view registered contacts at (640, 407) on text=Ver contatos cadastrados
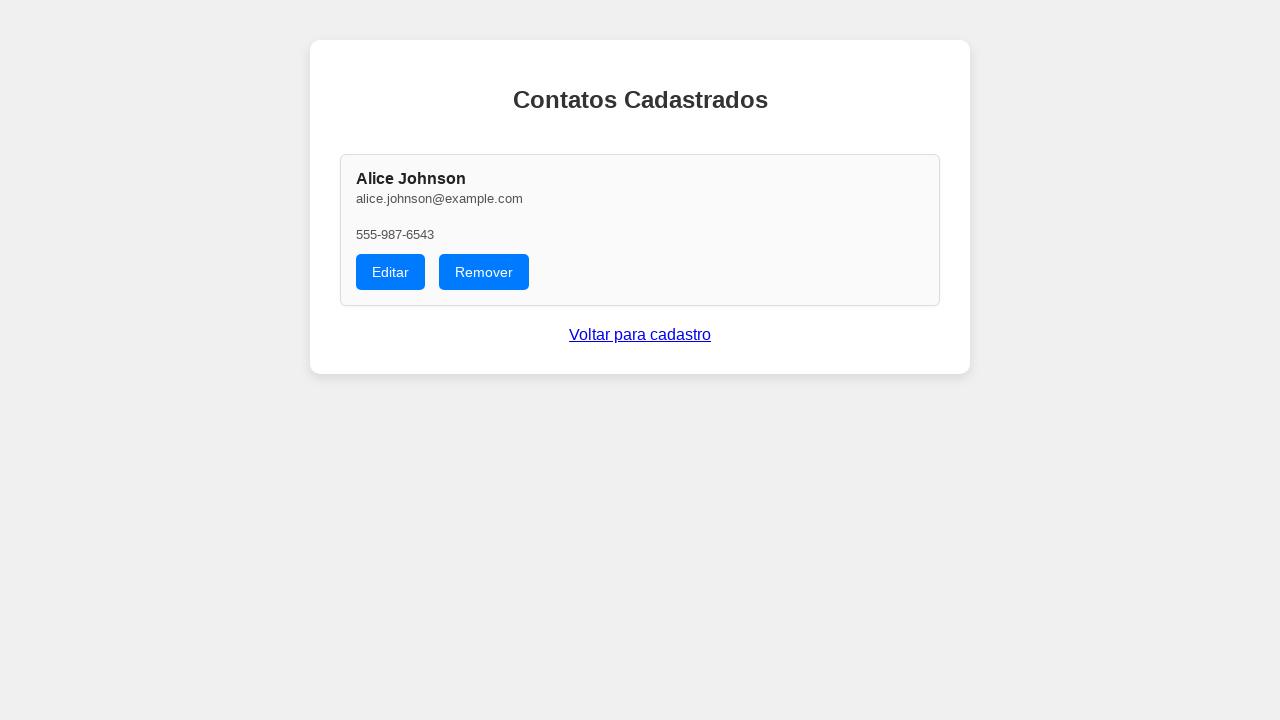

Edit button for contact appeared and is ready
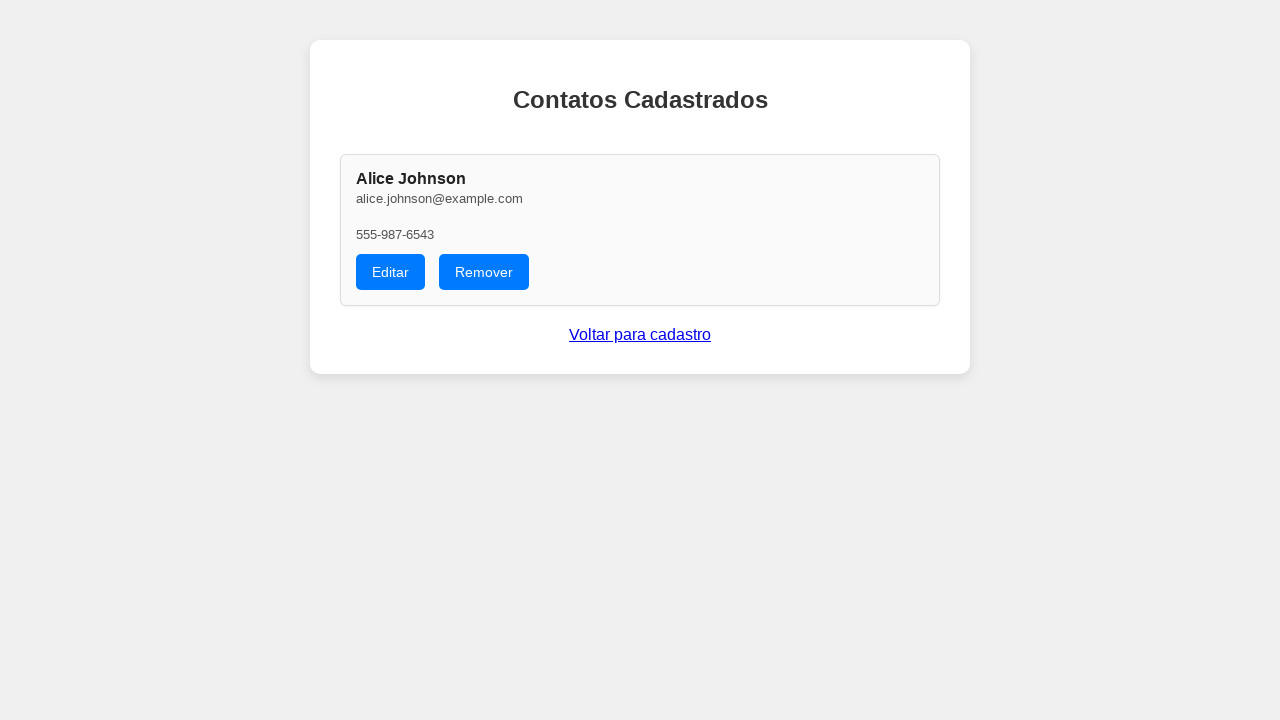

Clicked edit button for the first contact at (390, 272) on xpath=//div[@class='contact-buttons']/button[contains(text(), 'Editar')]
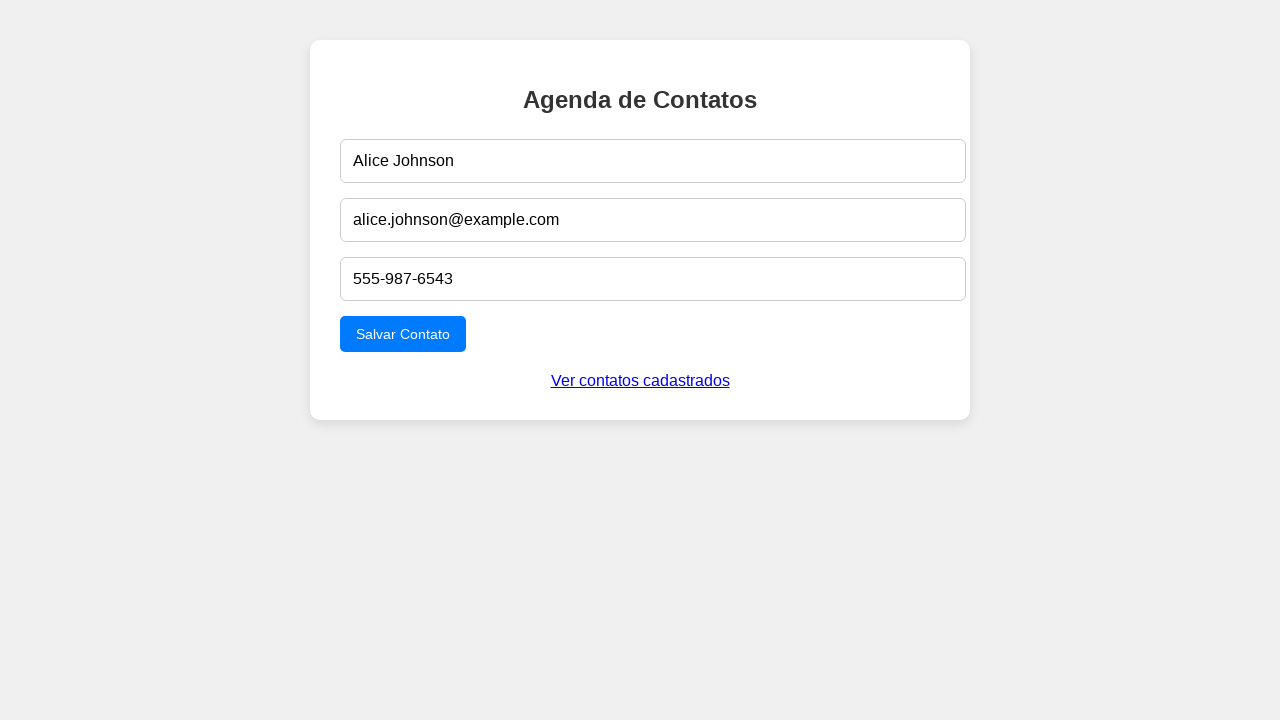

Updated contact name to 'Editado Alice Johnson' on #name
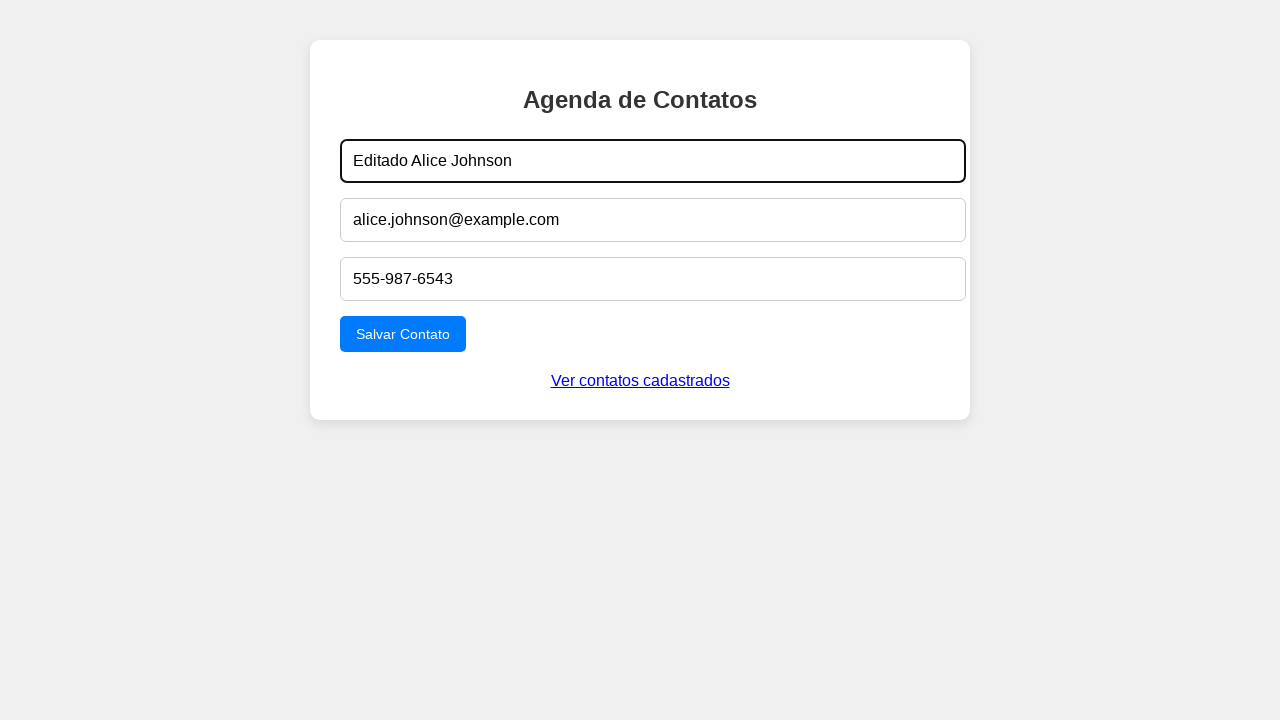

Clicked submit button to save contact changes at (403, 334) on button[type='submit']
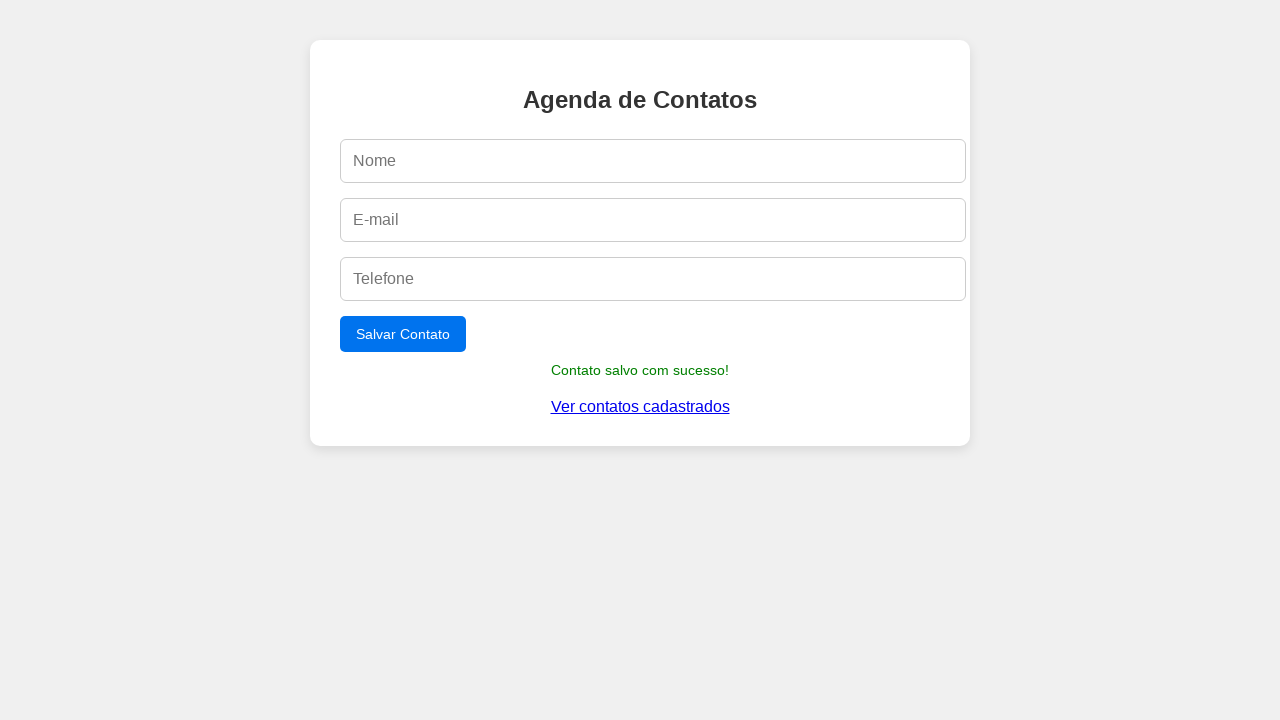

Success message appeared confirming contact update
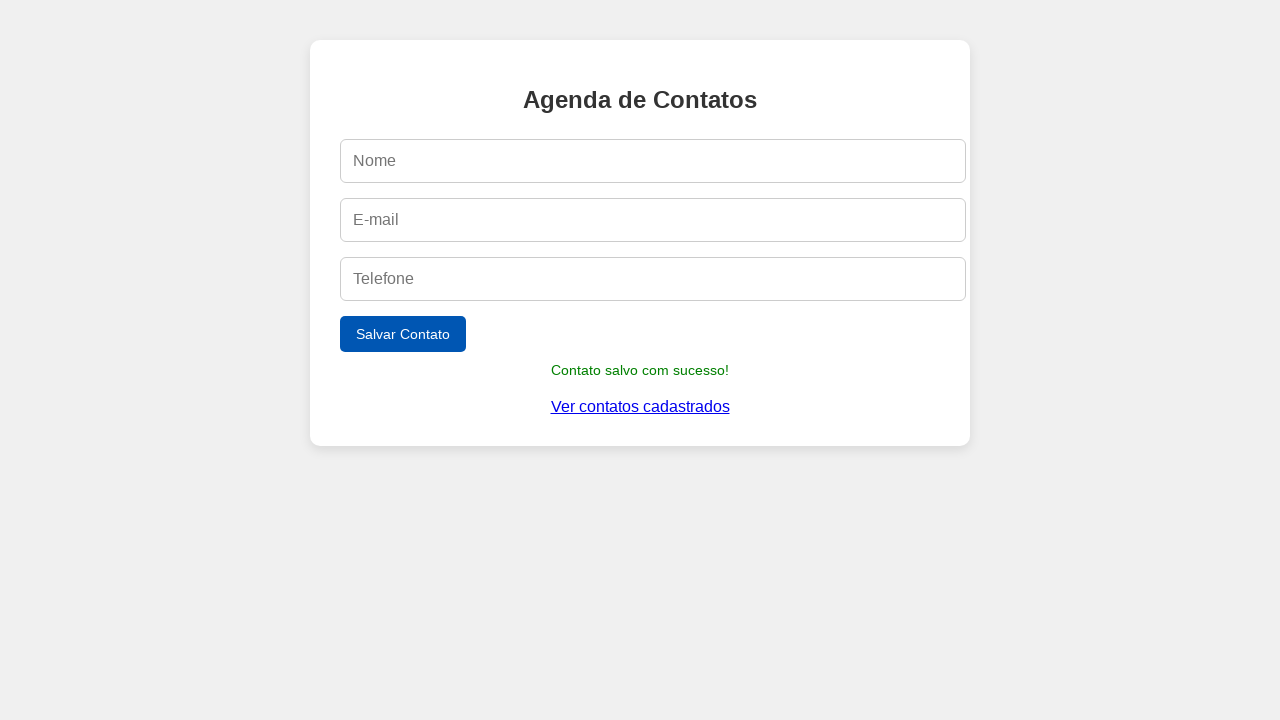

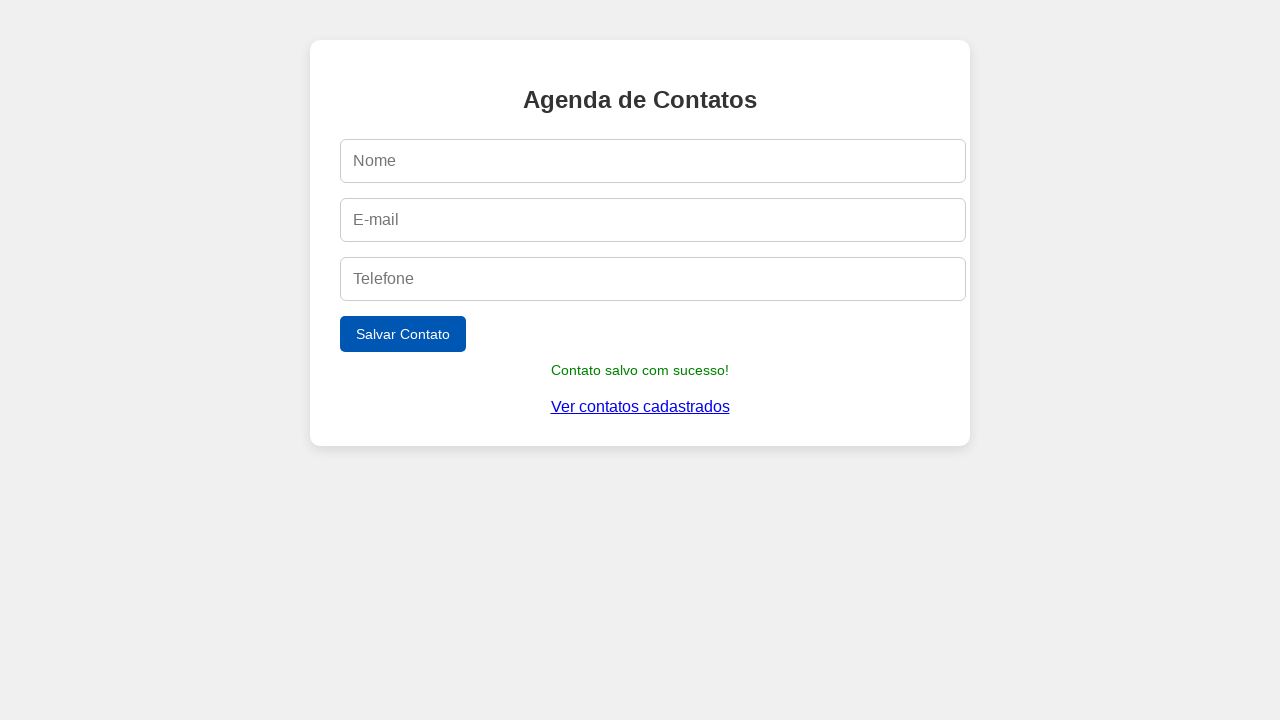